Tests various JavaScript alert interactions including accepting a simple alert, dismissing a confirmation dialog, and entering text in a prompt dialog

Starting URL: https://syntaxprojects.com/javascript-alert-box-demo-homework.php

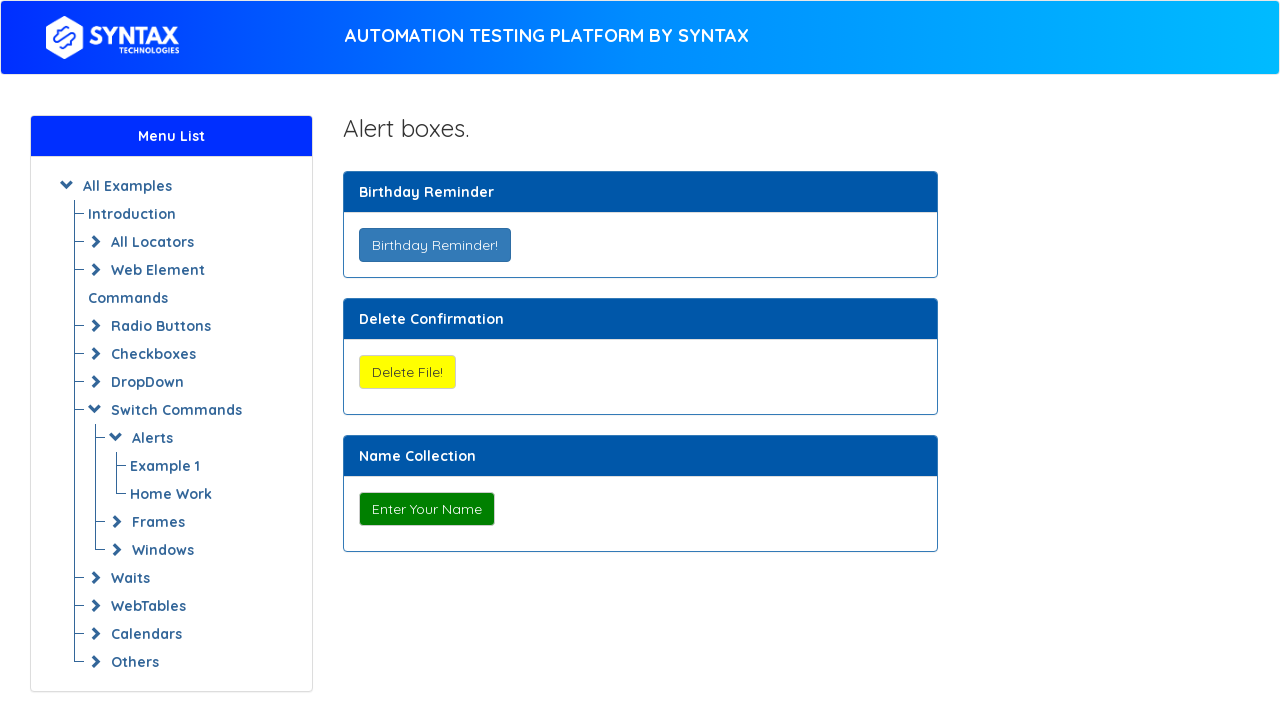

Navigated to JavaScript alert box demo page
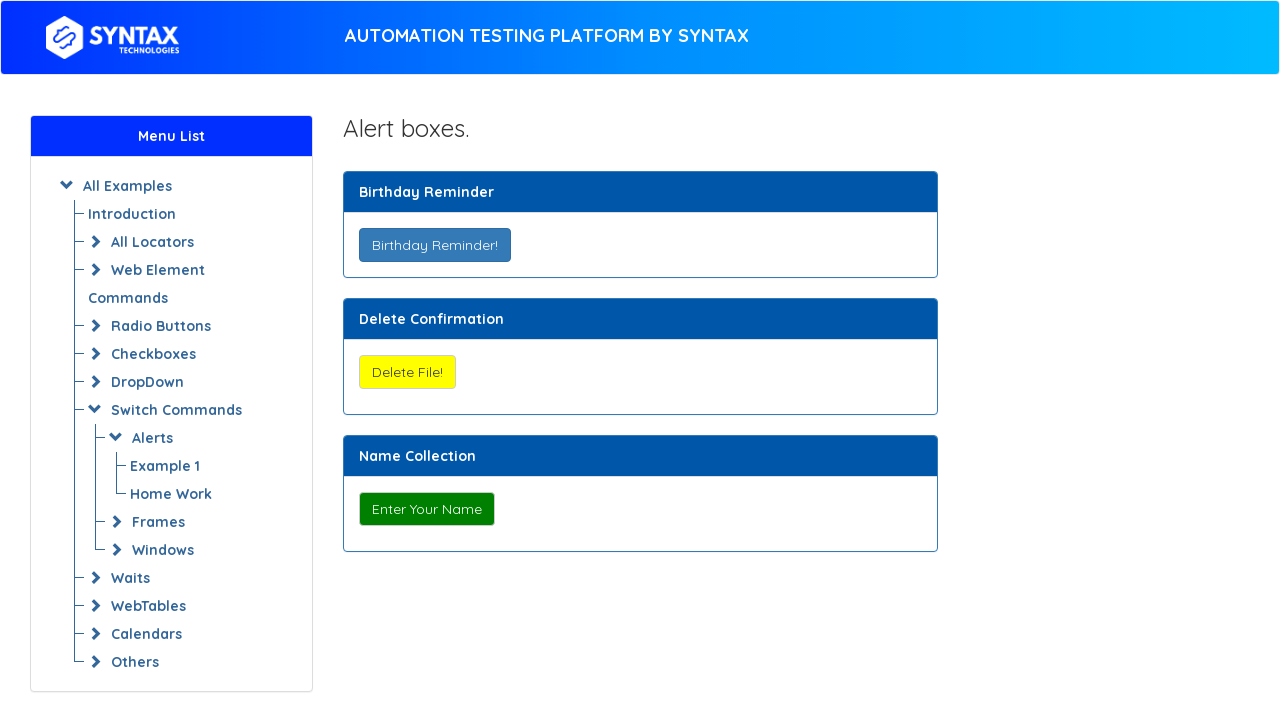

Clicked button to trigger first alert at (434, 245) on xpath=//button[@onclick='myAlertFunction()']
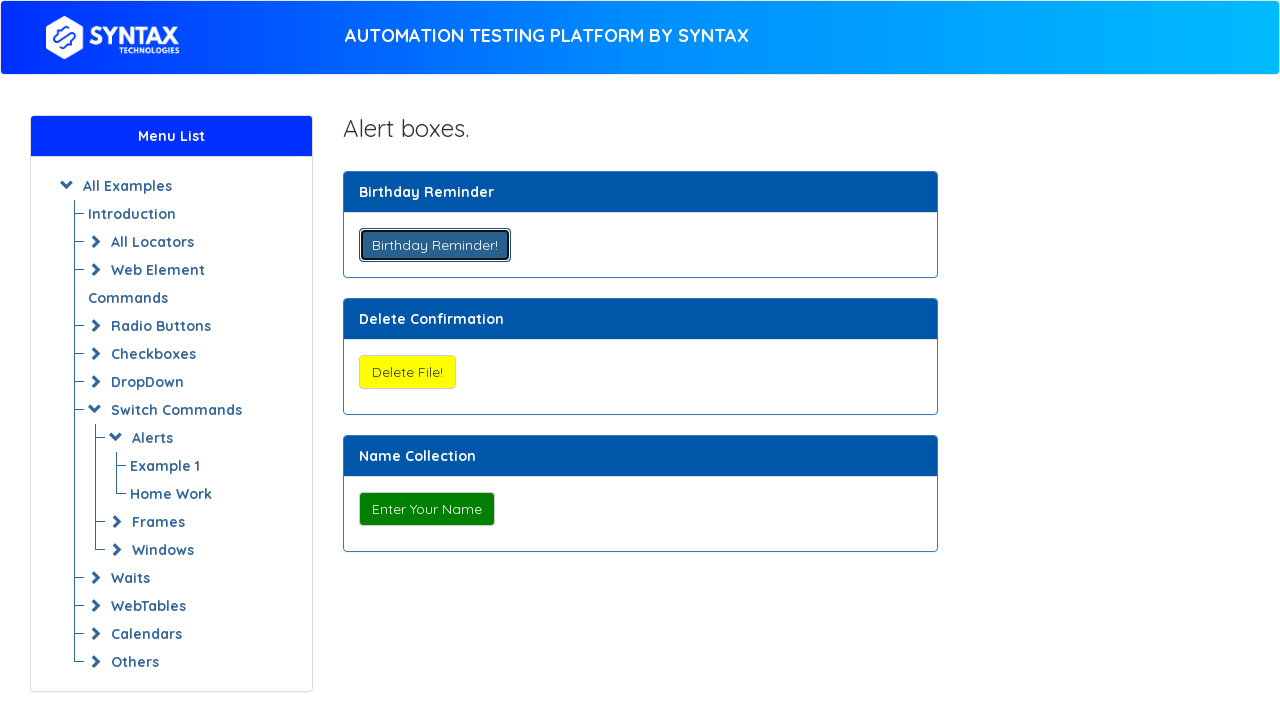

Accepted the first alert dialog
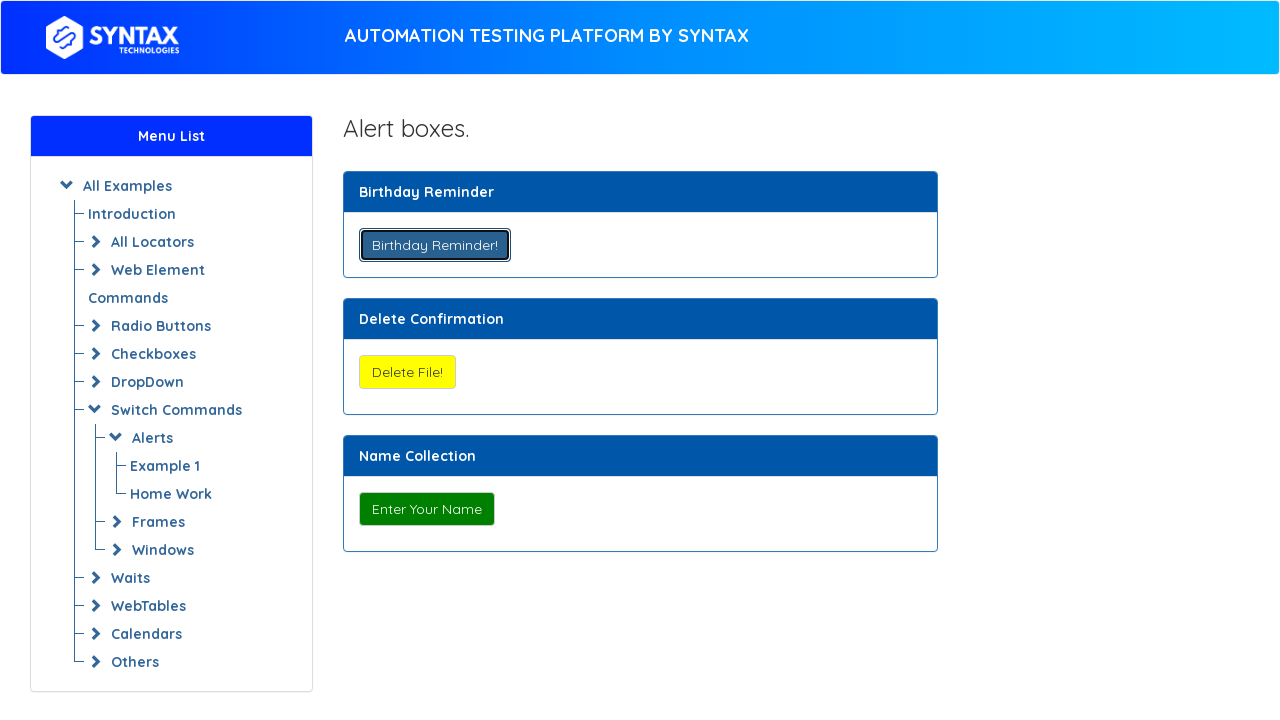

Clicked button to trigger confirmation dialog at (407, 372) on xpath=//button[@onclick='myConfirmFunction()']
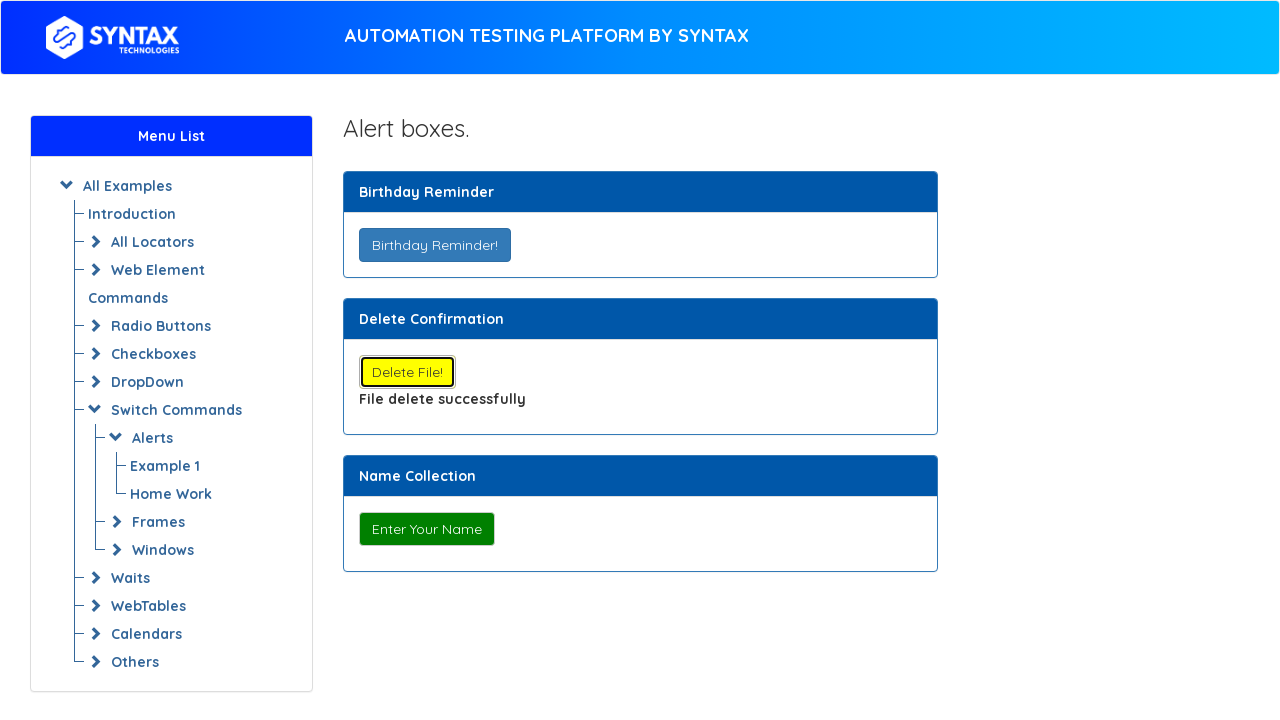

Set up handler to dismiss confirmation dialog
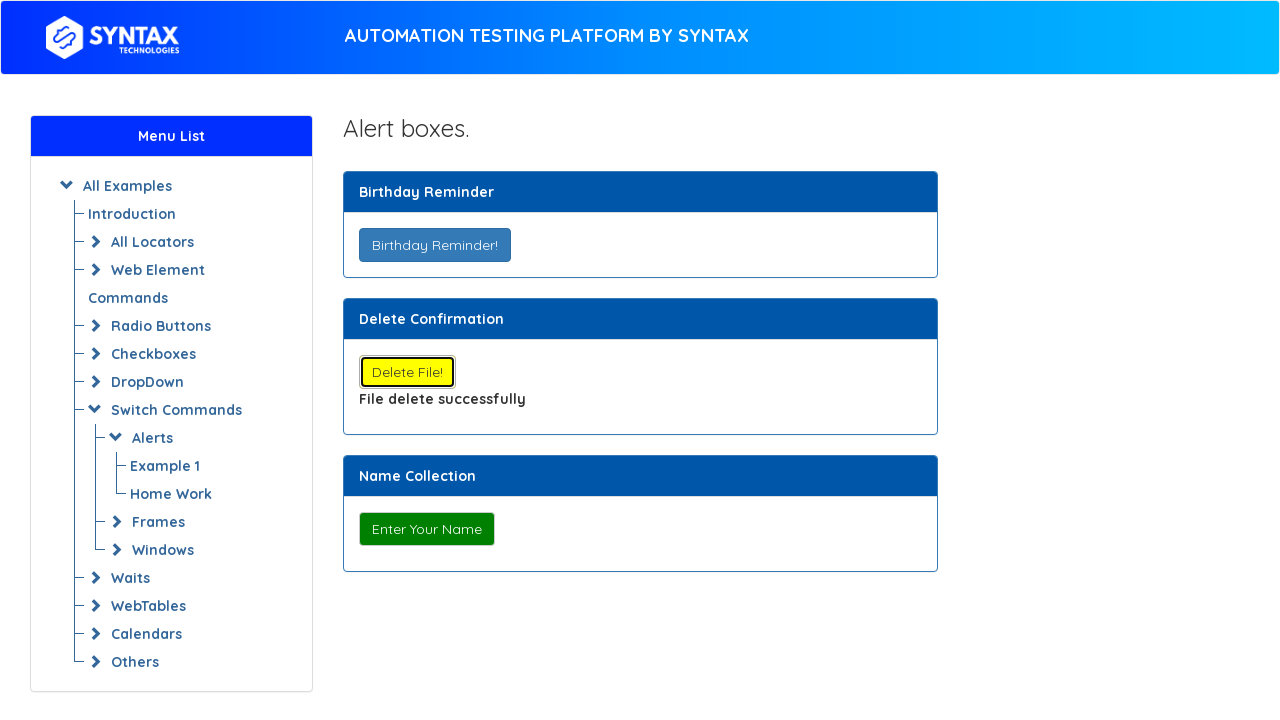

Clicked confirmation button and dismissed the dialog at (407, 372) on xpath=//button[@onclick='myConfirmFunction()']
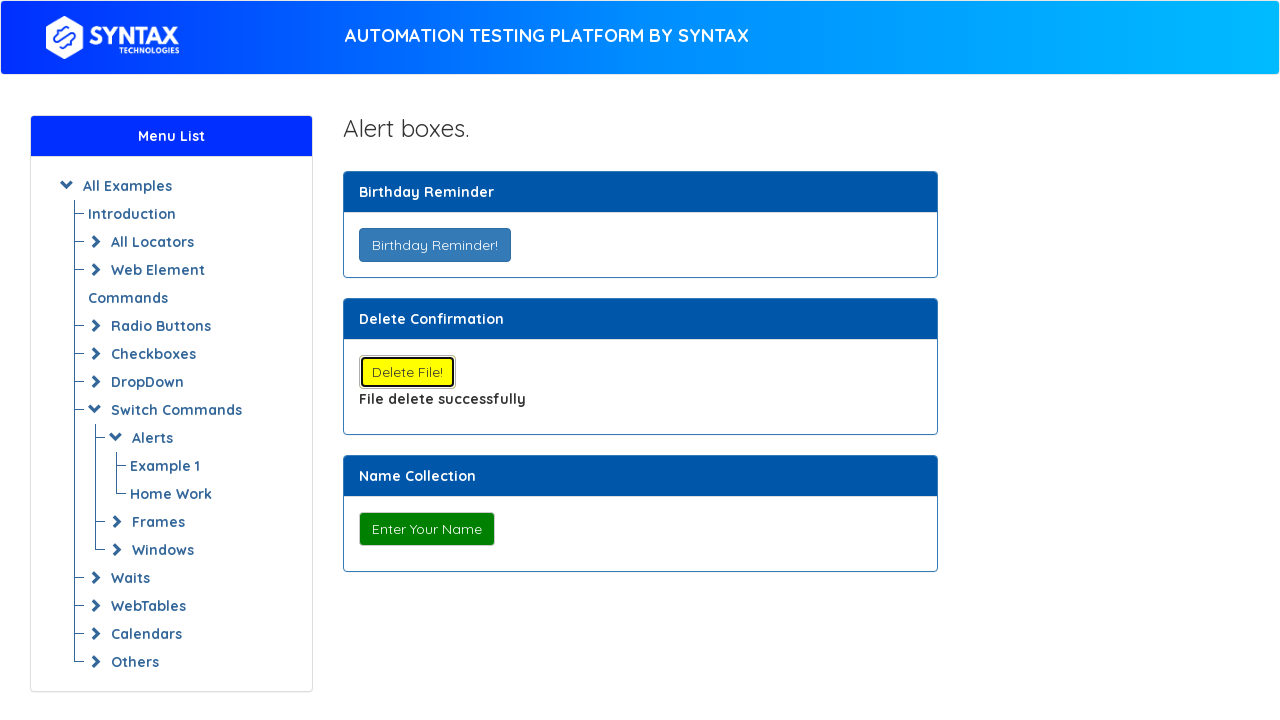

Retrieved confirm dialog result text: File delete successfully
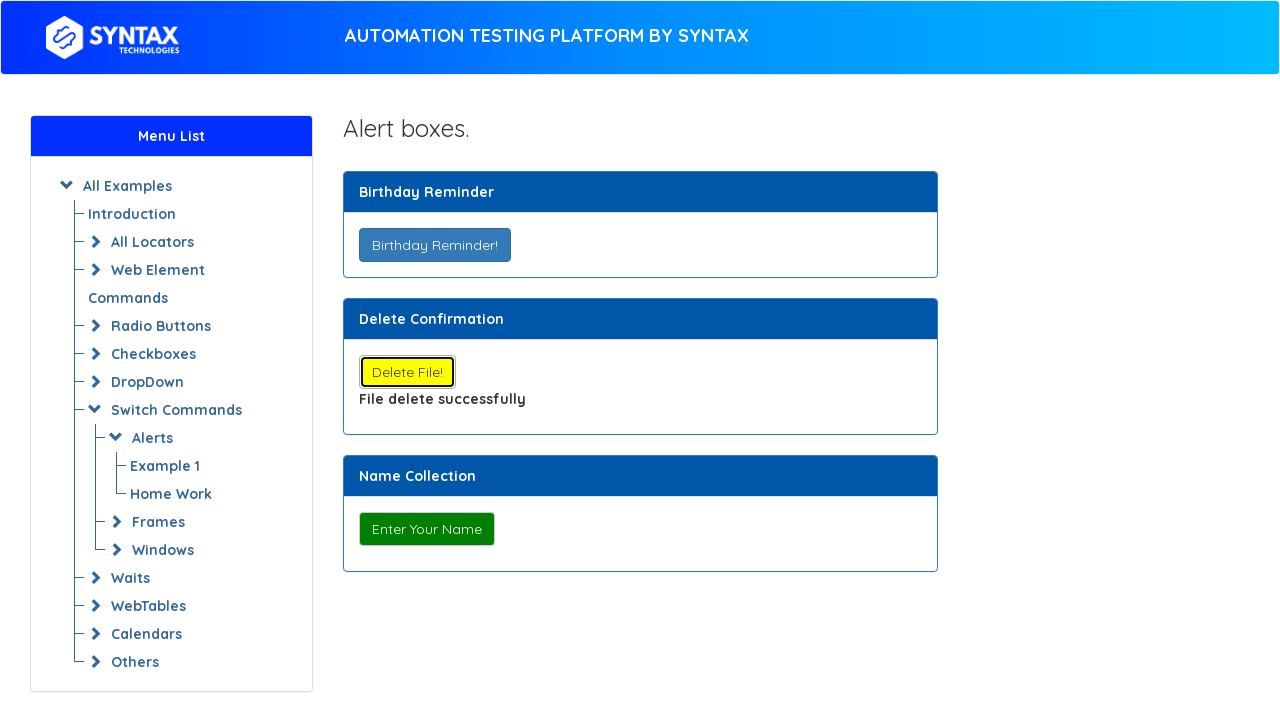

Clicked button to trigger prompt dialog at (426, 529) on xpath=//button[@onclick='myPromptFunction()']
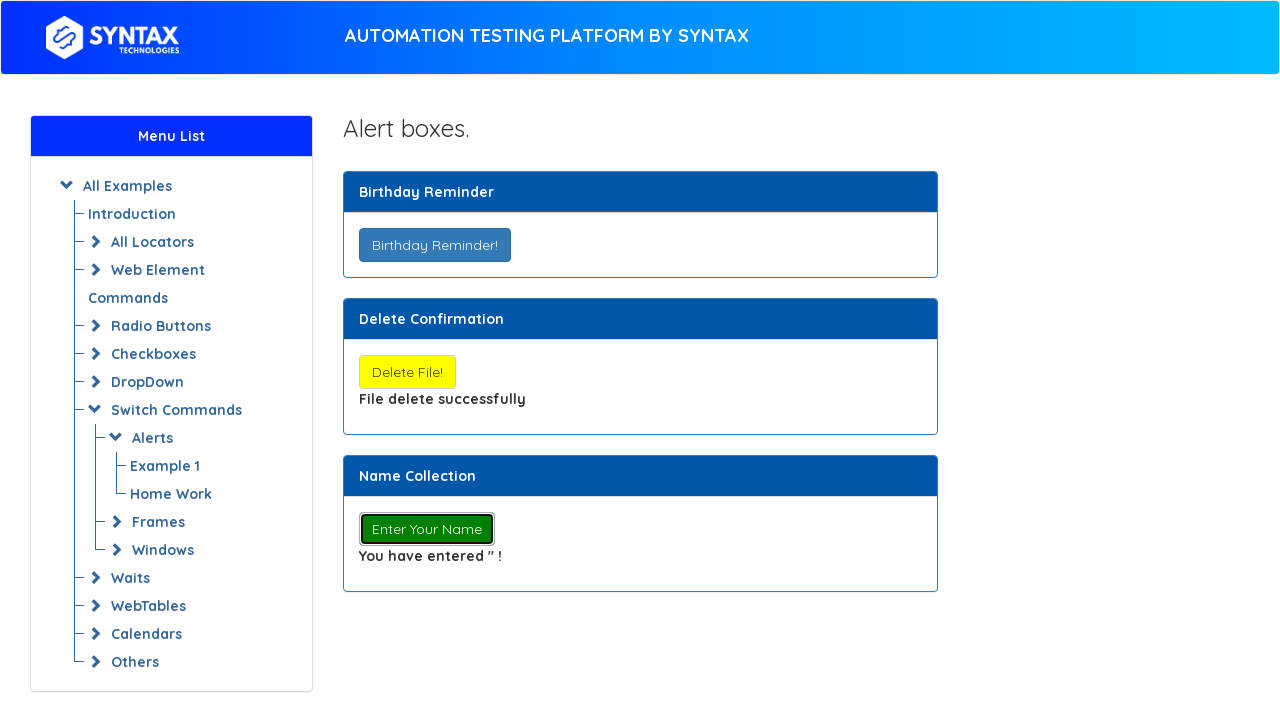

Set up handler to accept prompt with text 'Yigit'
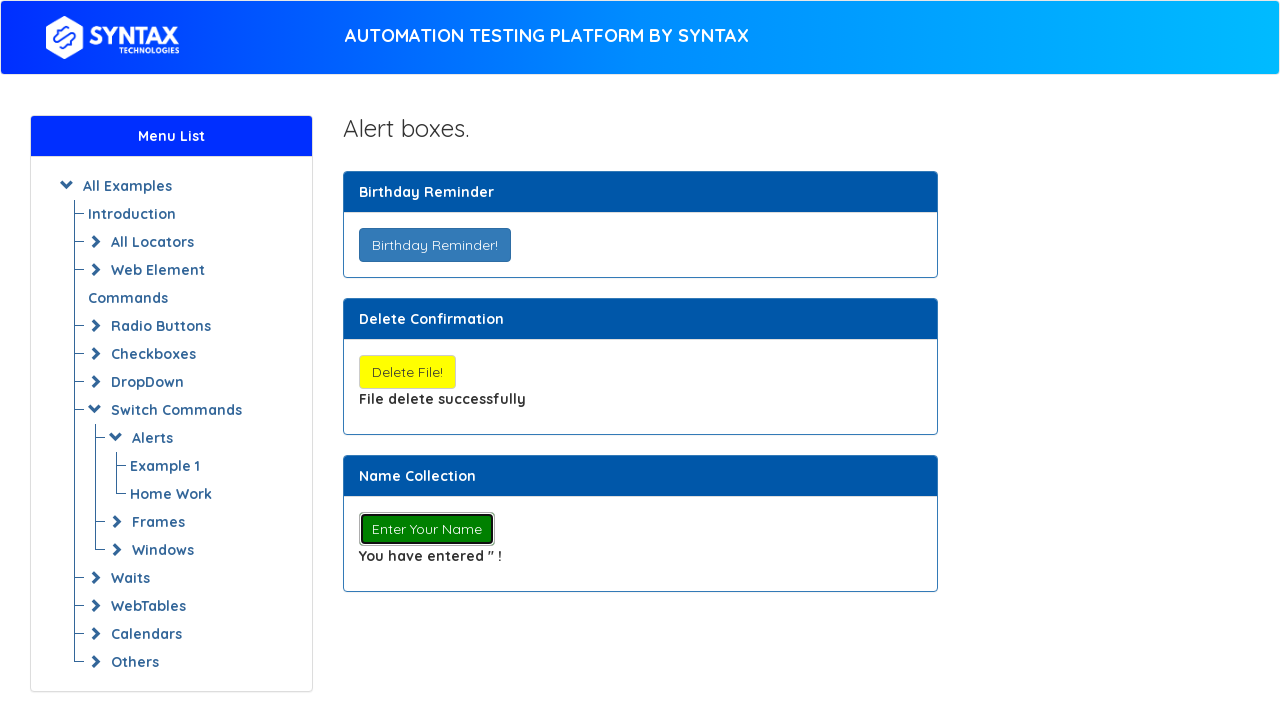

Clicked prompt button and entered 'Yigit' in the prompt dialog at (426, 529) on xpath=//button[@onclick='myPromptFunction()']
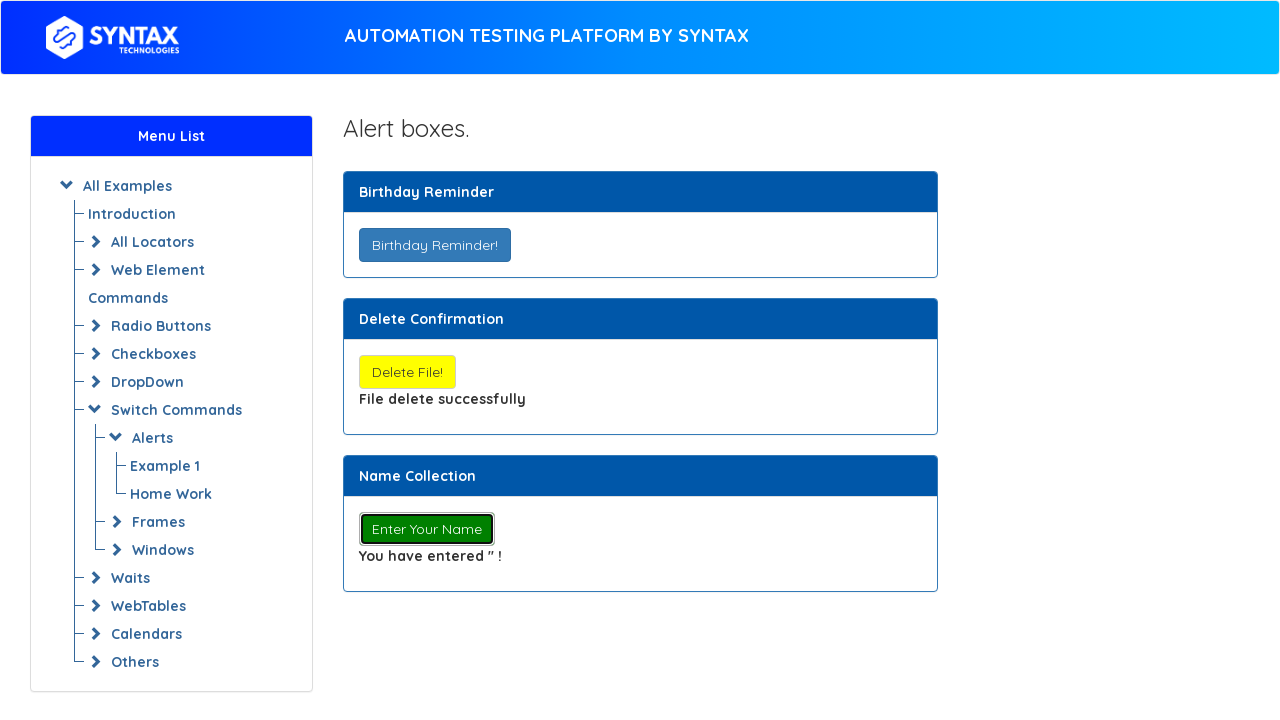

Retrieved prompt dialog result text: You have entered '' !
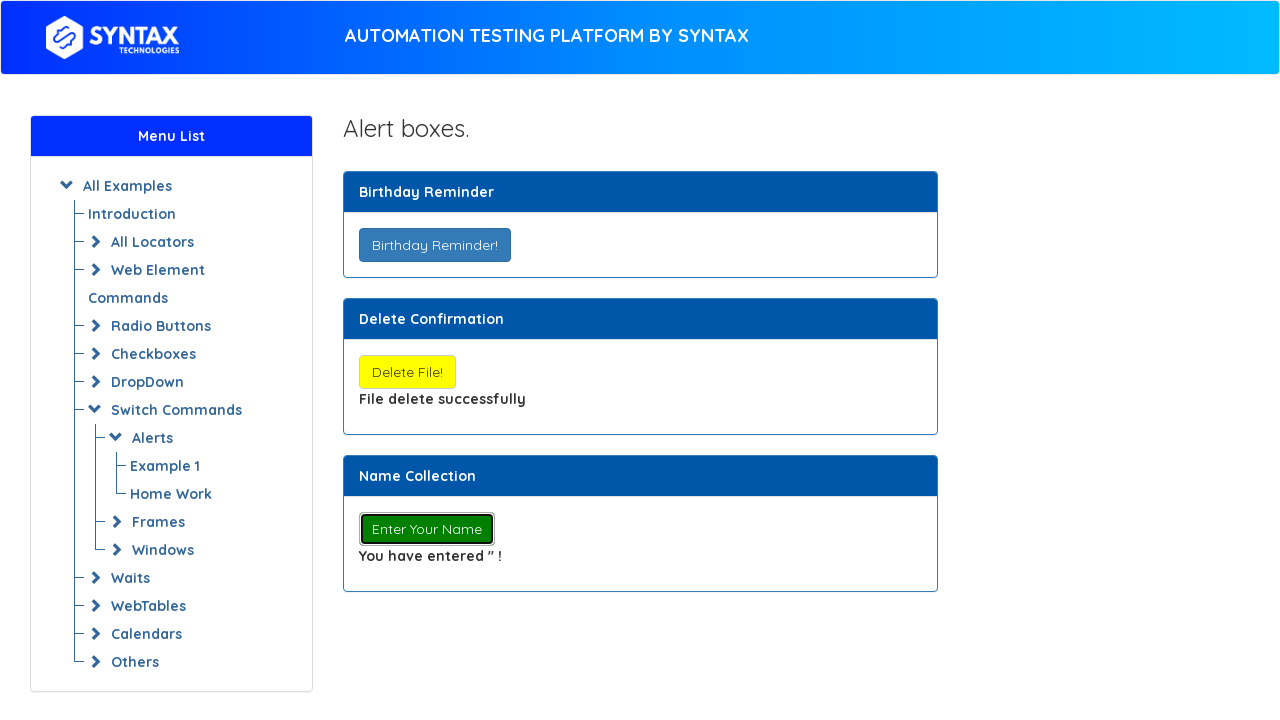

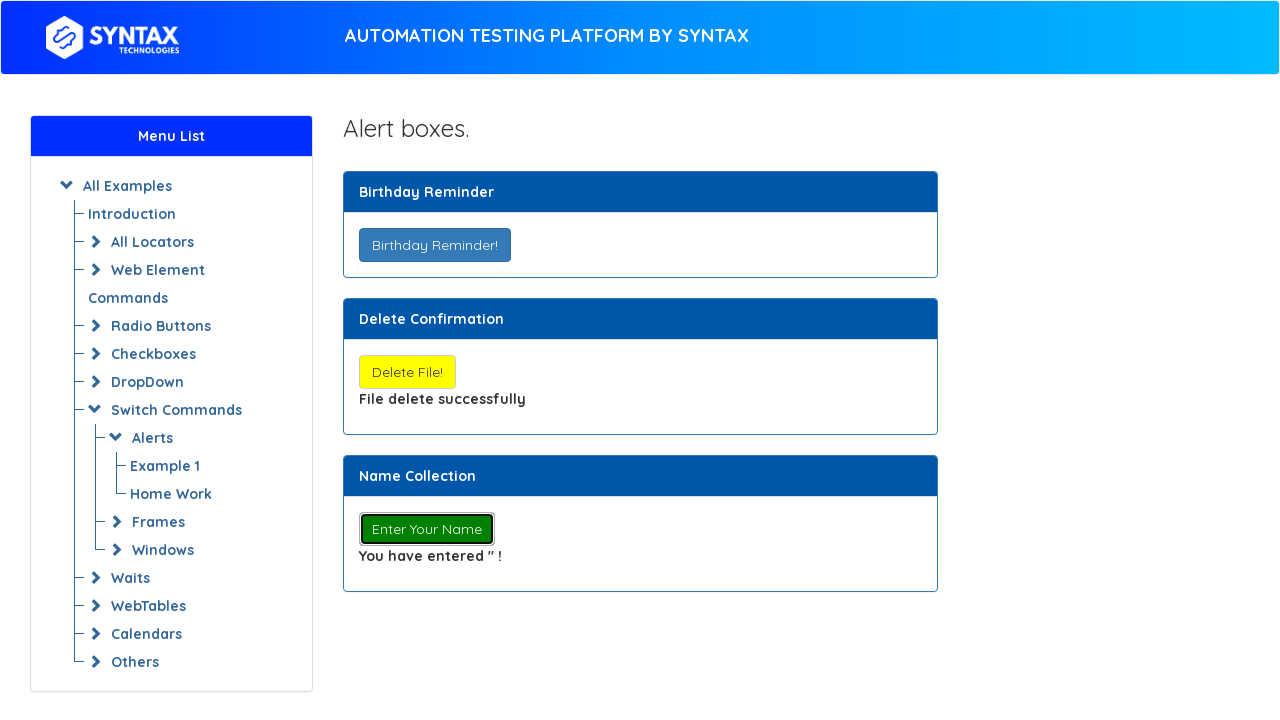